Tests form field validation by navigating to director feedback page and filling in name, phone and message fields

Starting URL: http://allolosos.com.ua/ru/menu/pizza

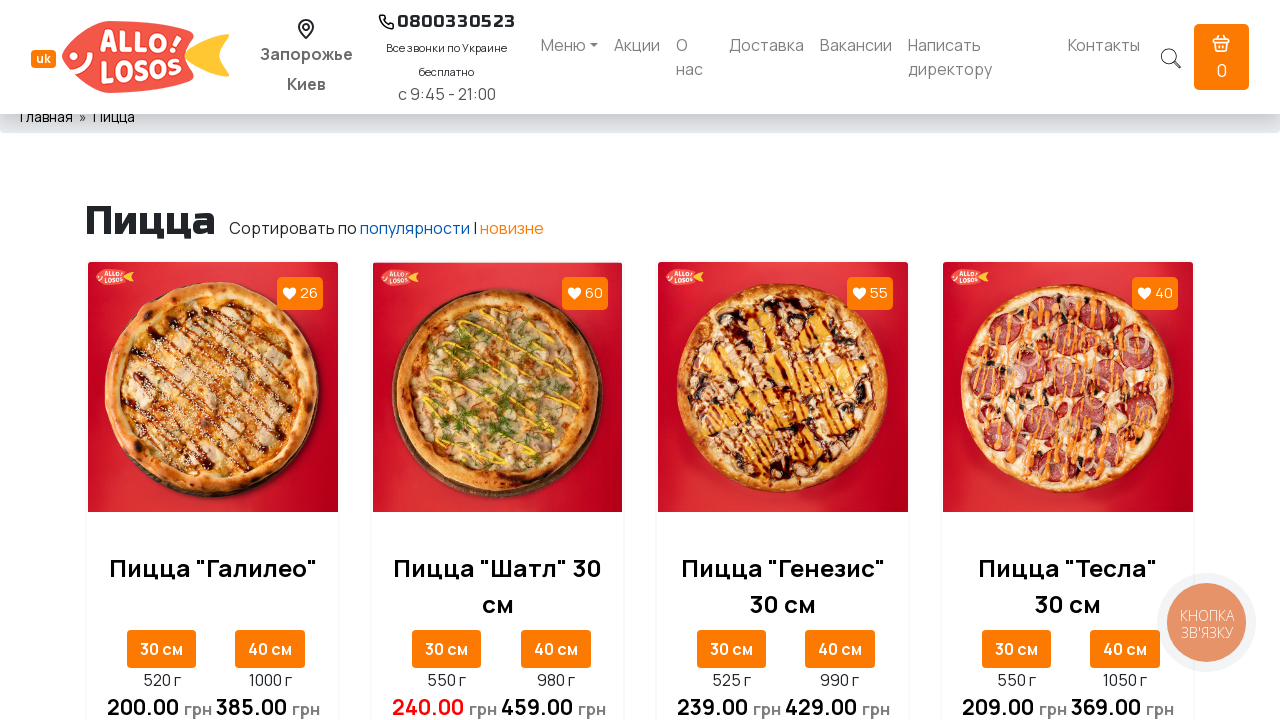

Clicked director link to navigate to director feedback page at (980, 57) on xpath=//a[@href='/ru/director']
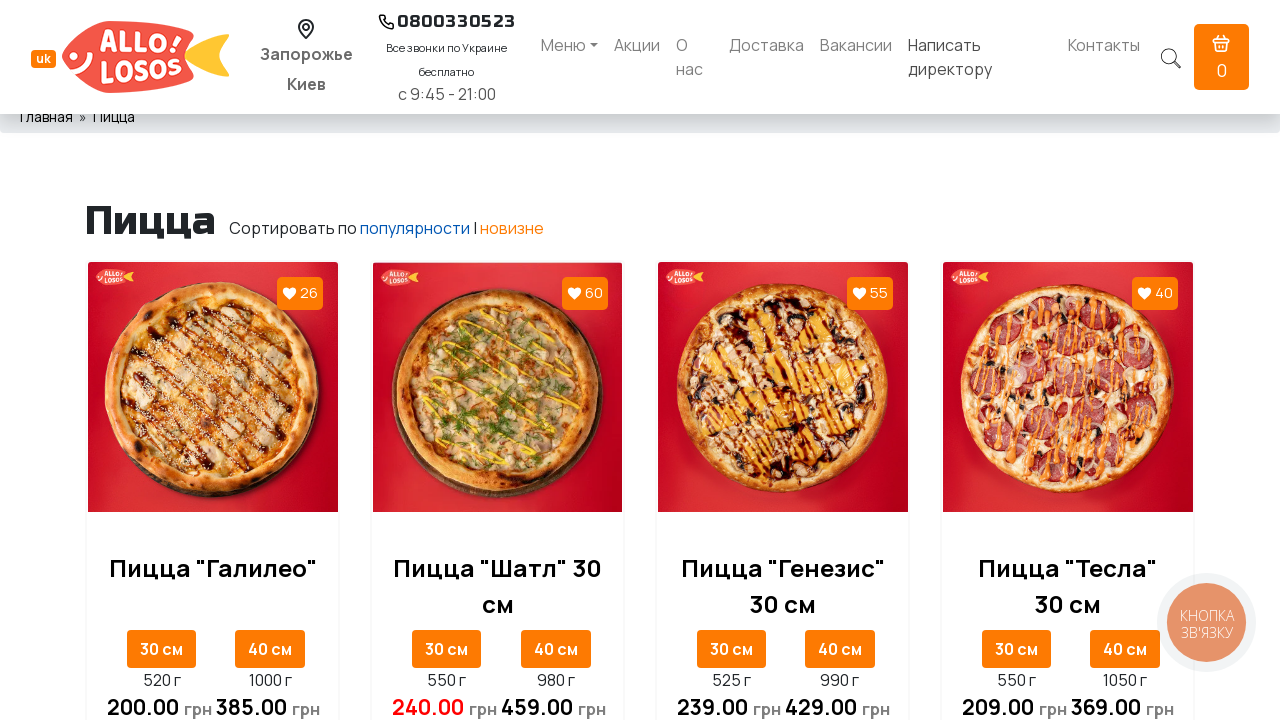

Waited for director feedback page to load
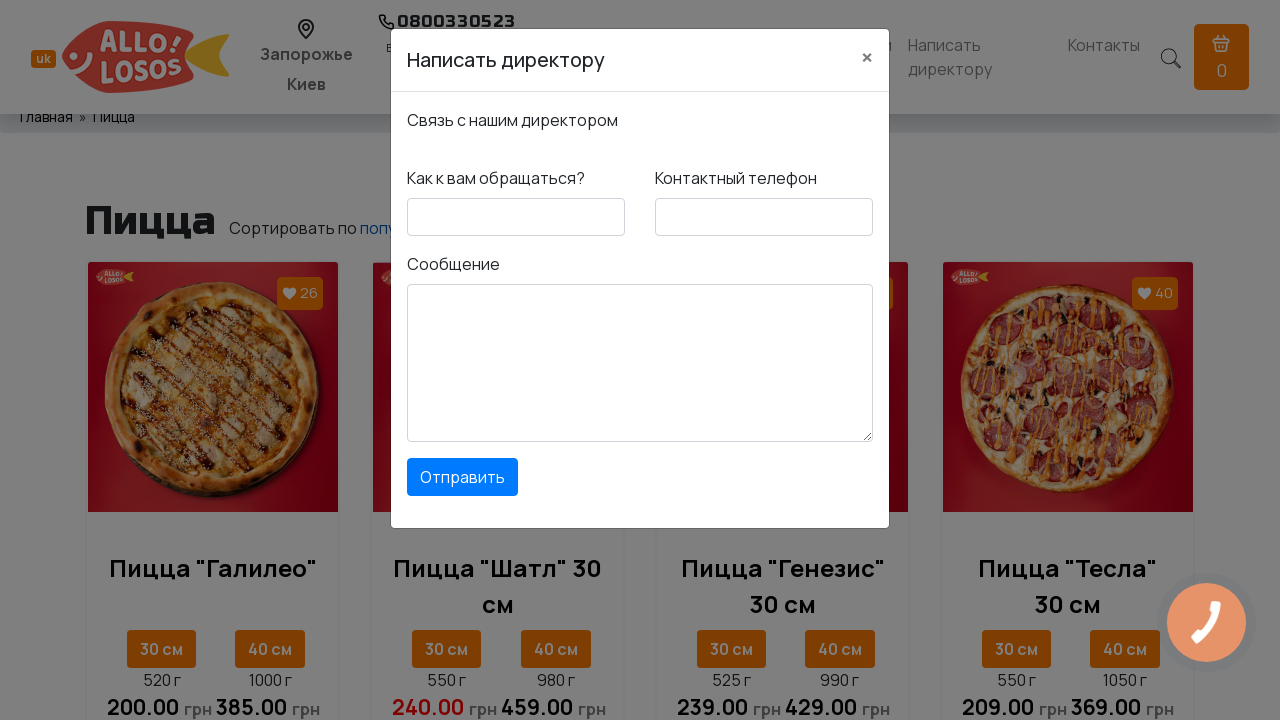

Filled name field with 'Miroslav' on #feedbackdirector-name
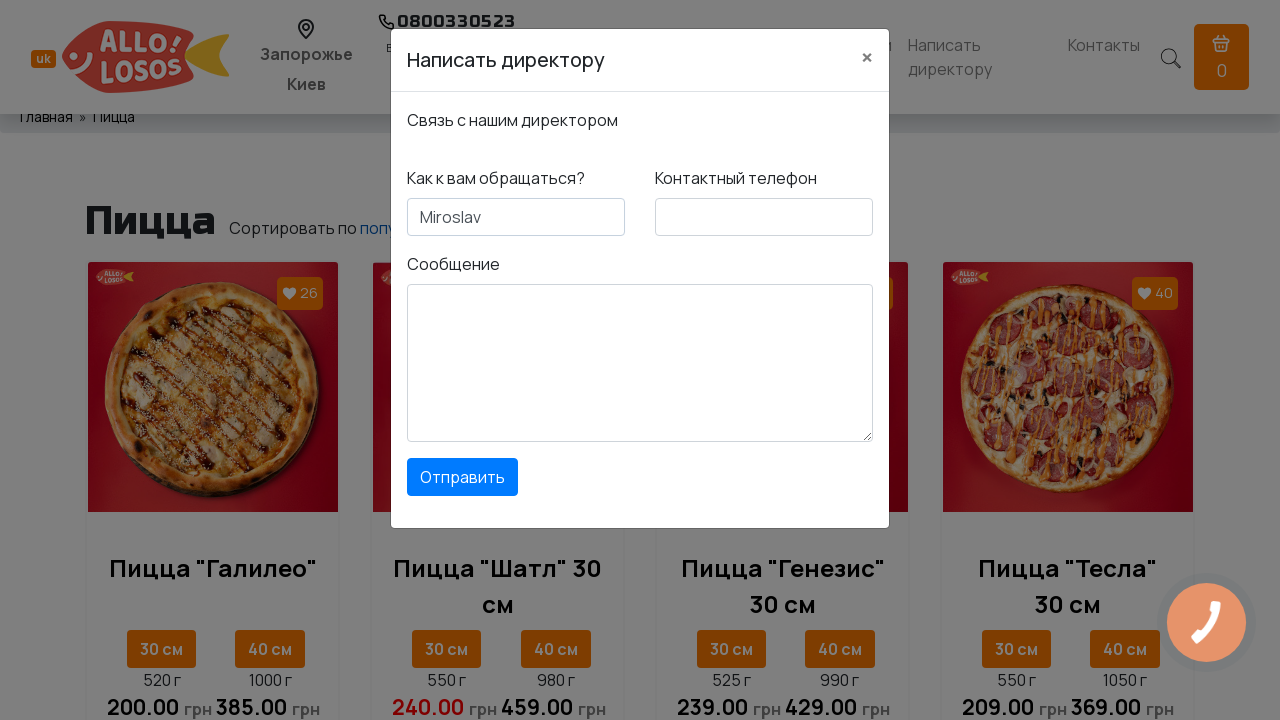

Filled phone field with '0502380088' on #feedbackdirector-phone
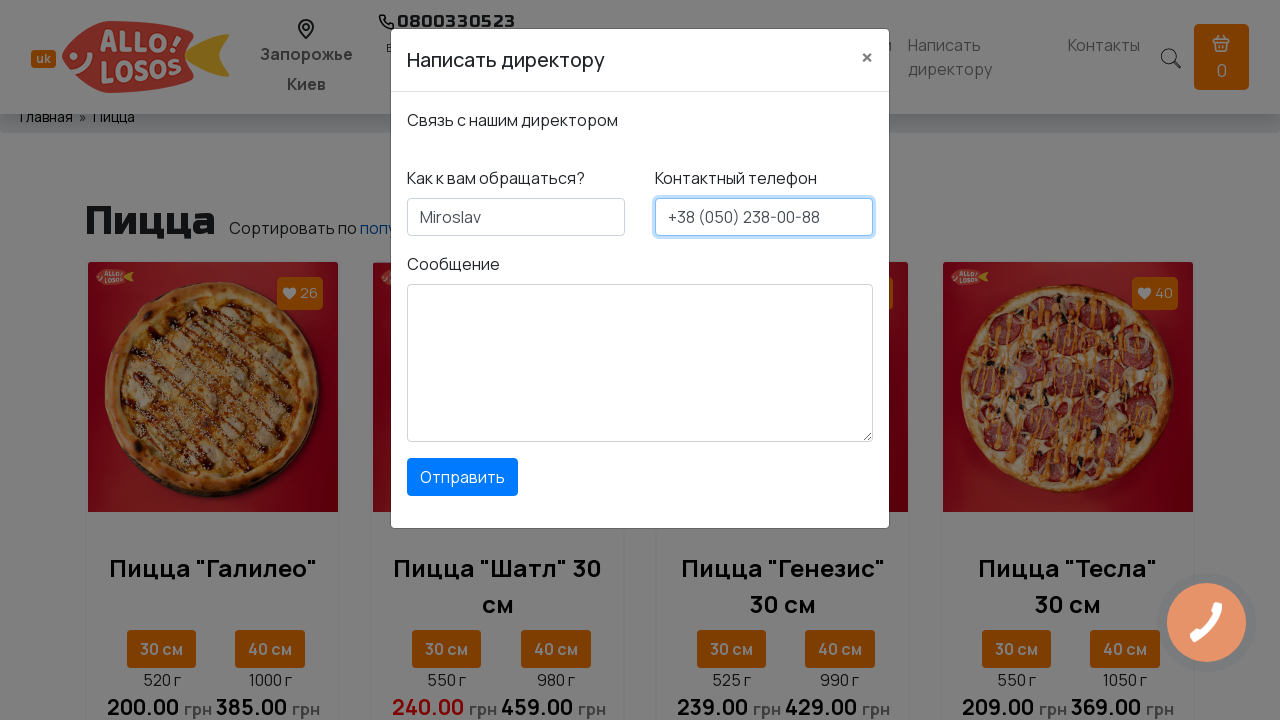

Filled message field with 'Thank you very much' on #feedbackdirector-message
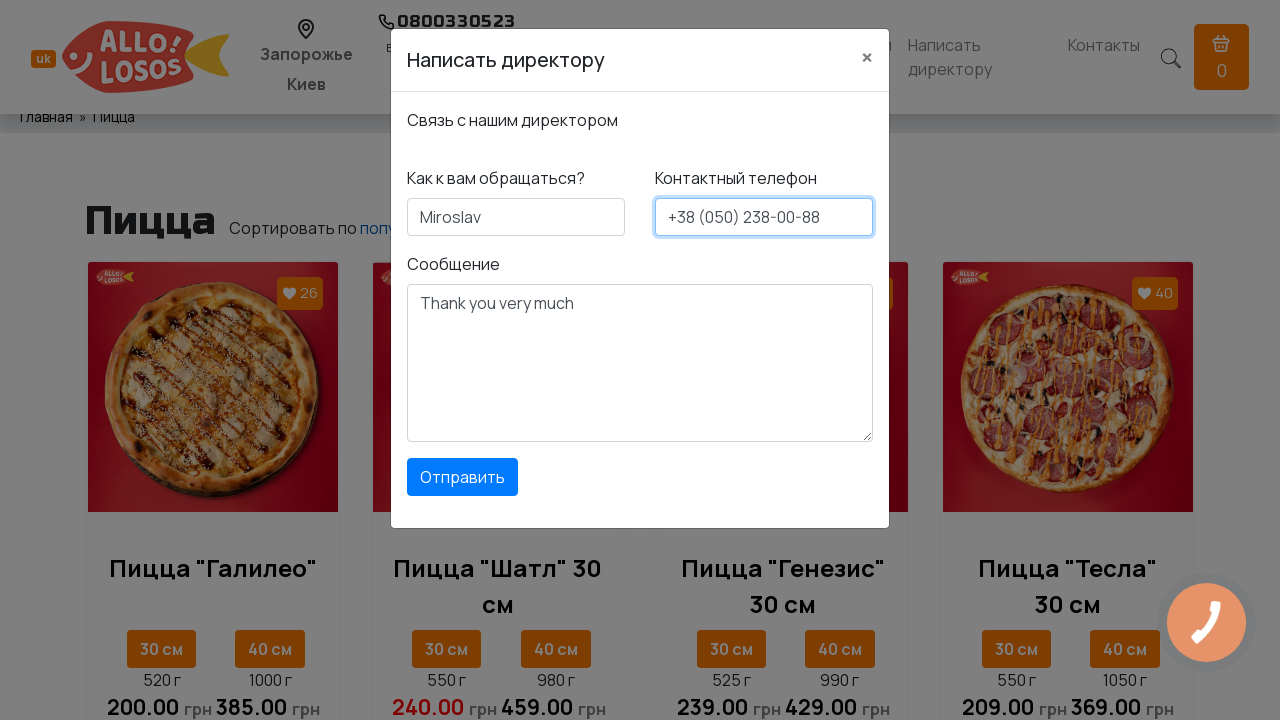

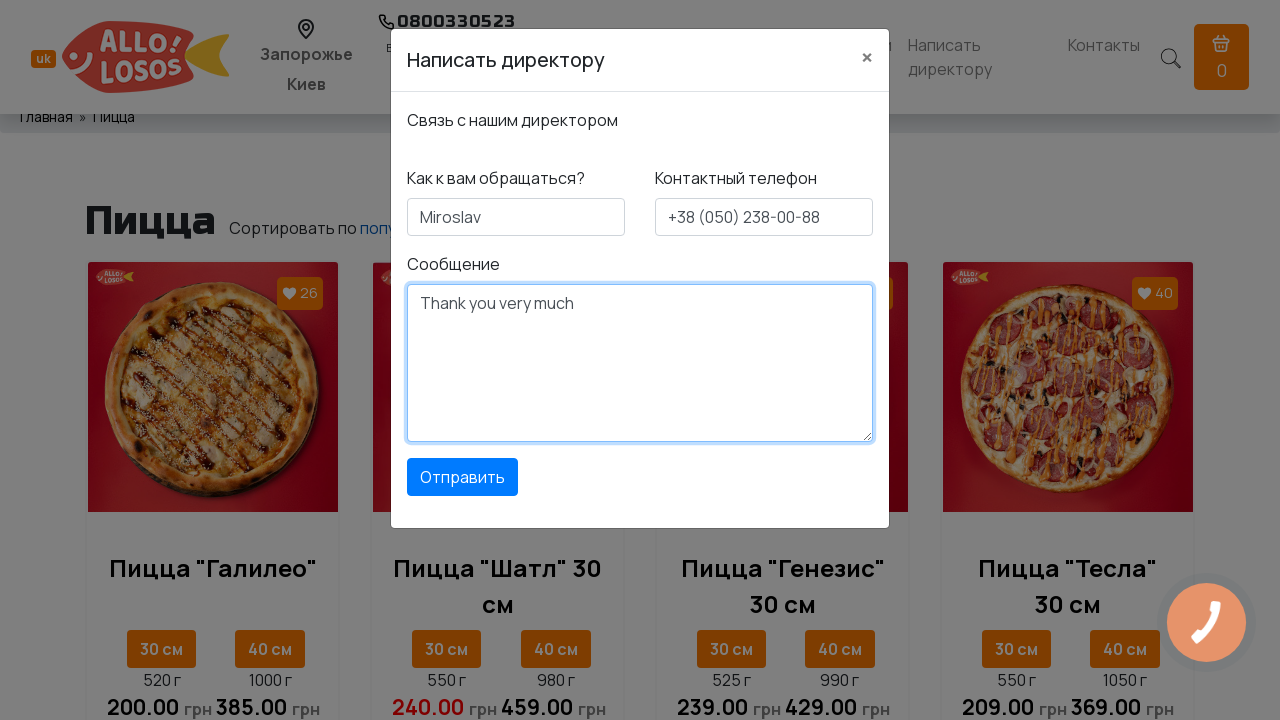